Tests creating multiple browser tabs, navigating to different websites (Apple, Tesla), switching back to the original tab, navigating back, and filling a form field.

Starting URL: https://www.techglobal-training.com/frontend

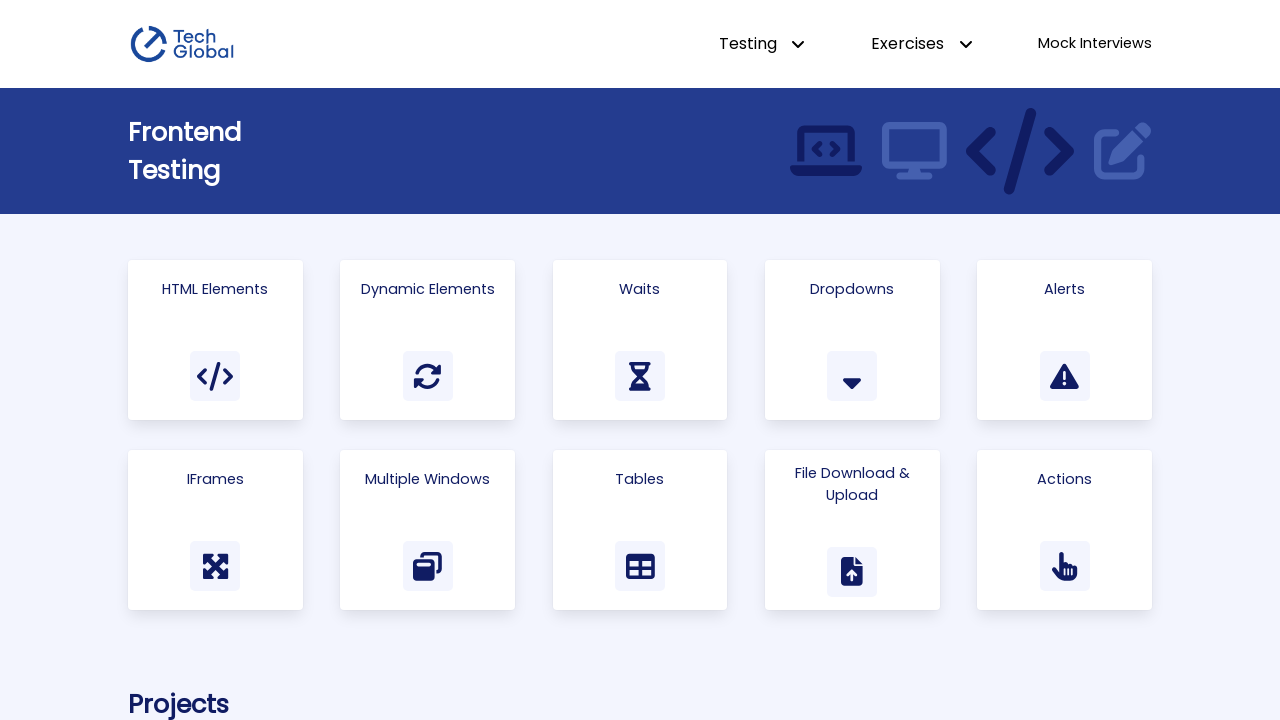

Clicked on Multiple Windows link at (428, 479) on text=Multiple Windows
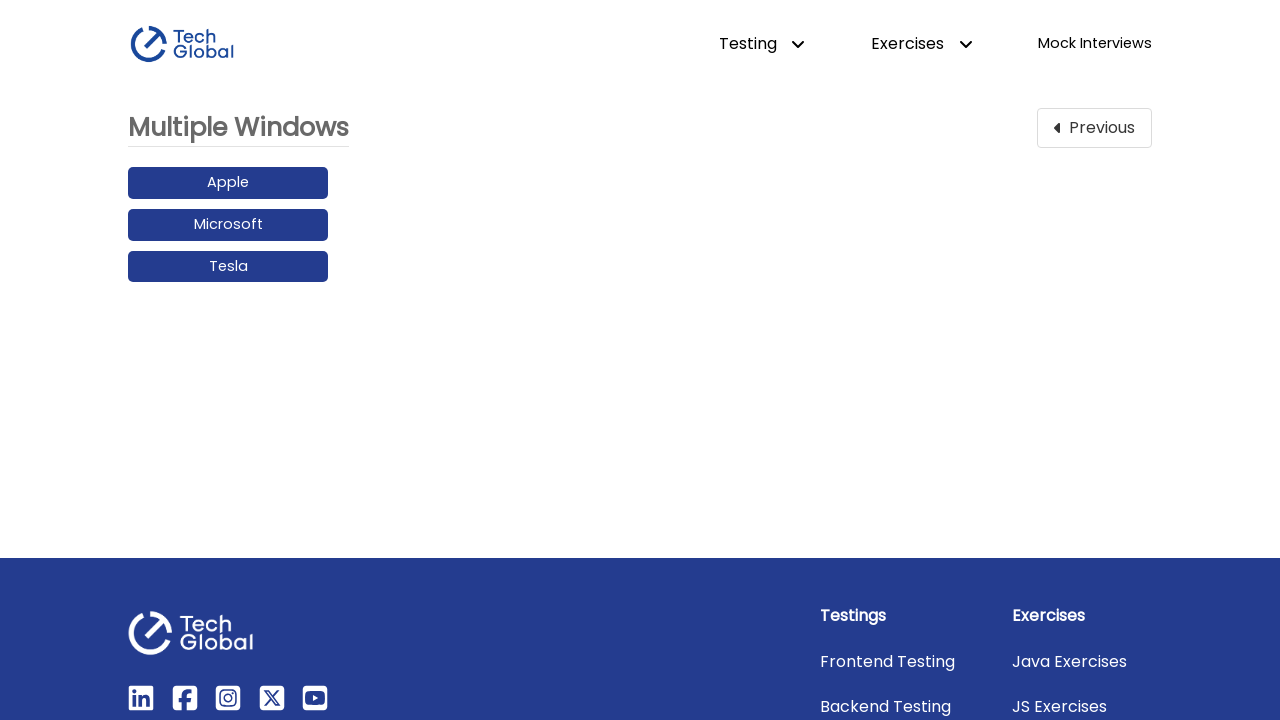

Created a new browser tab
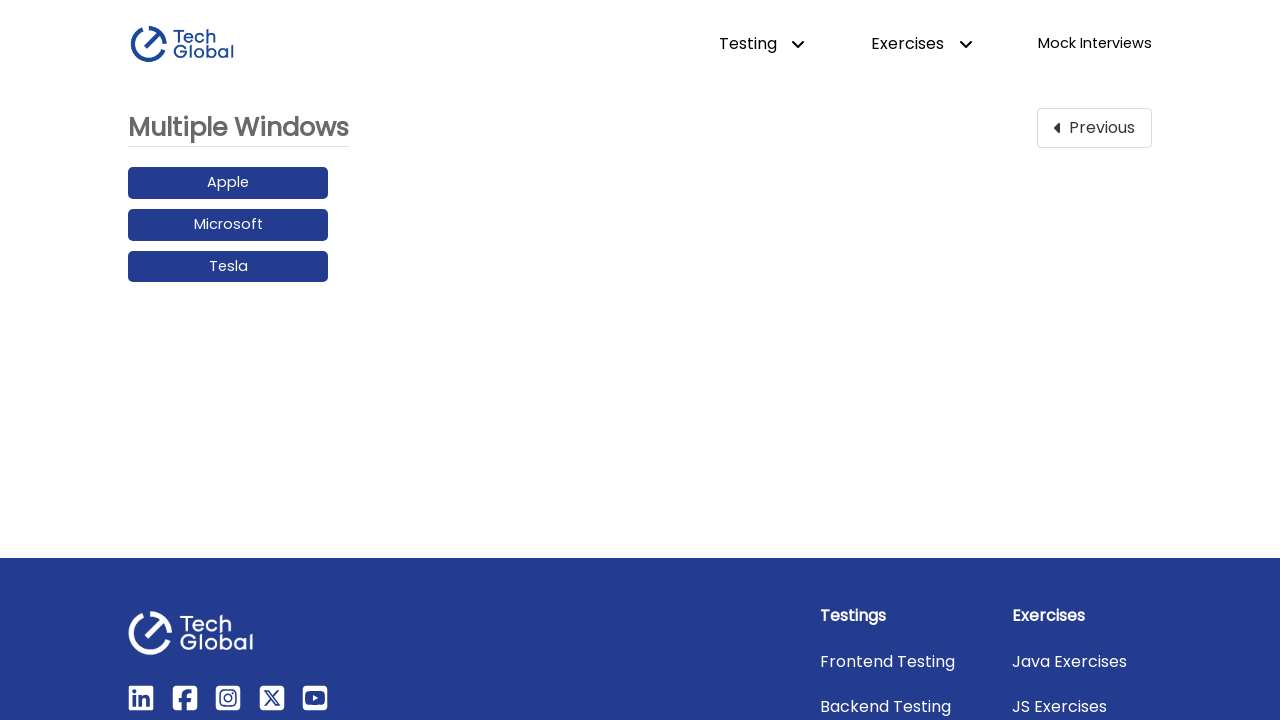

Navigated to Apple website in new tab
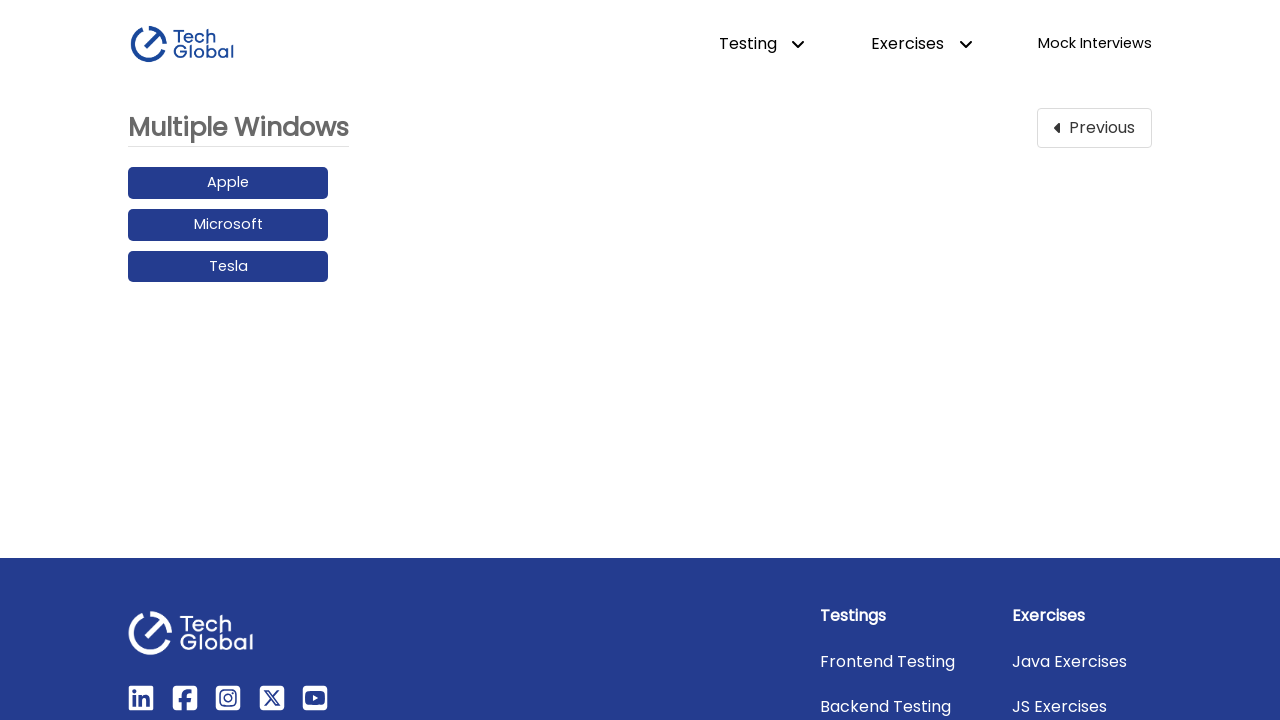

Created another new browser tab
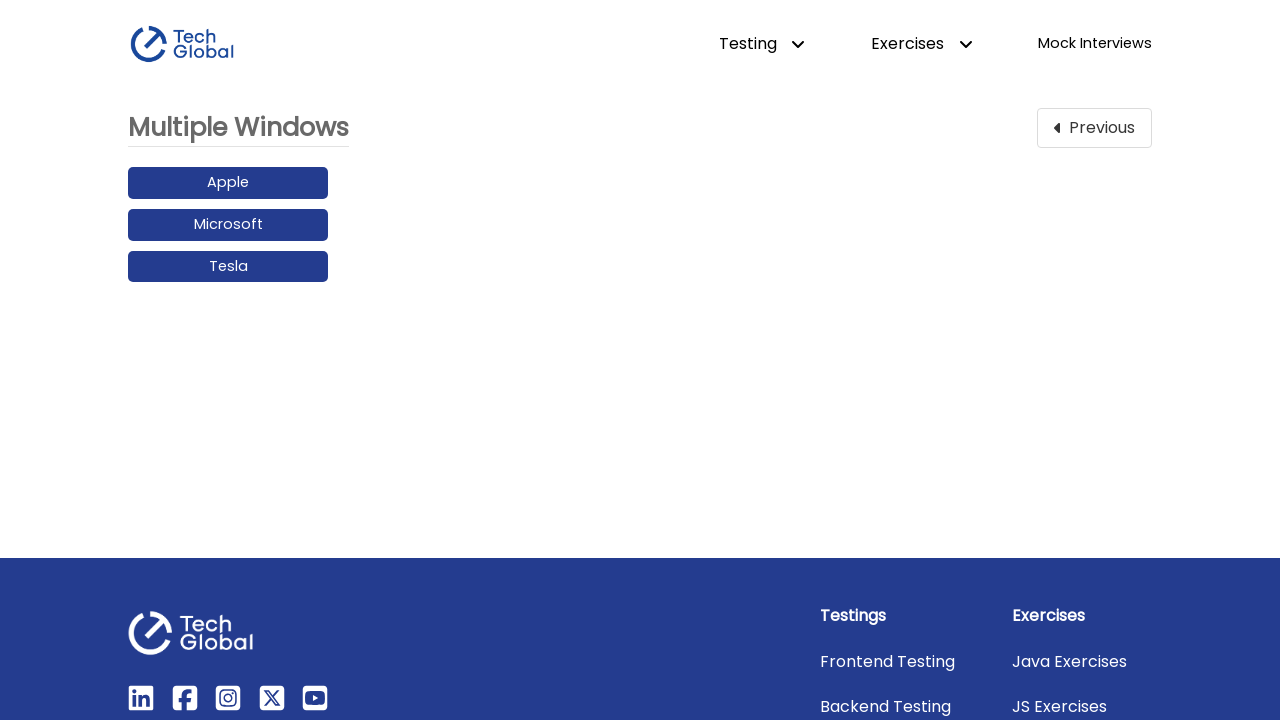

Navigated to Tesla website in second new tab
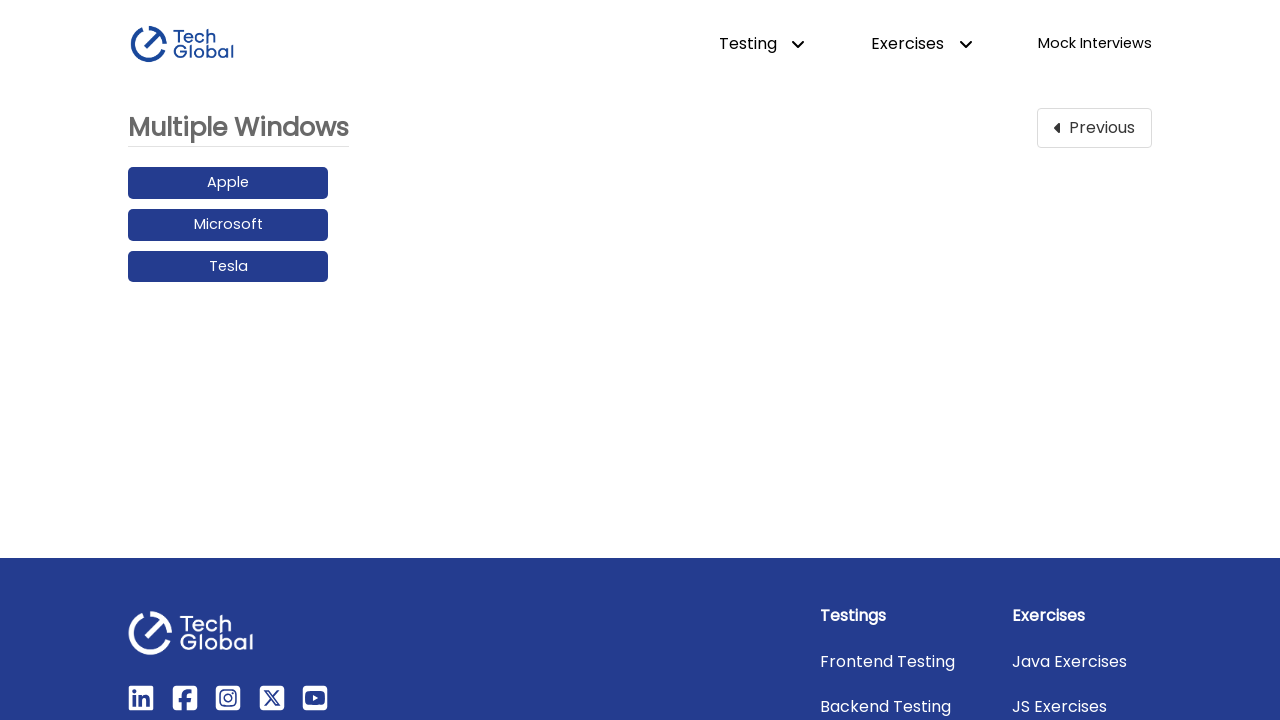

Brought original tab to front
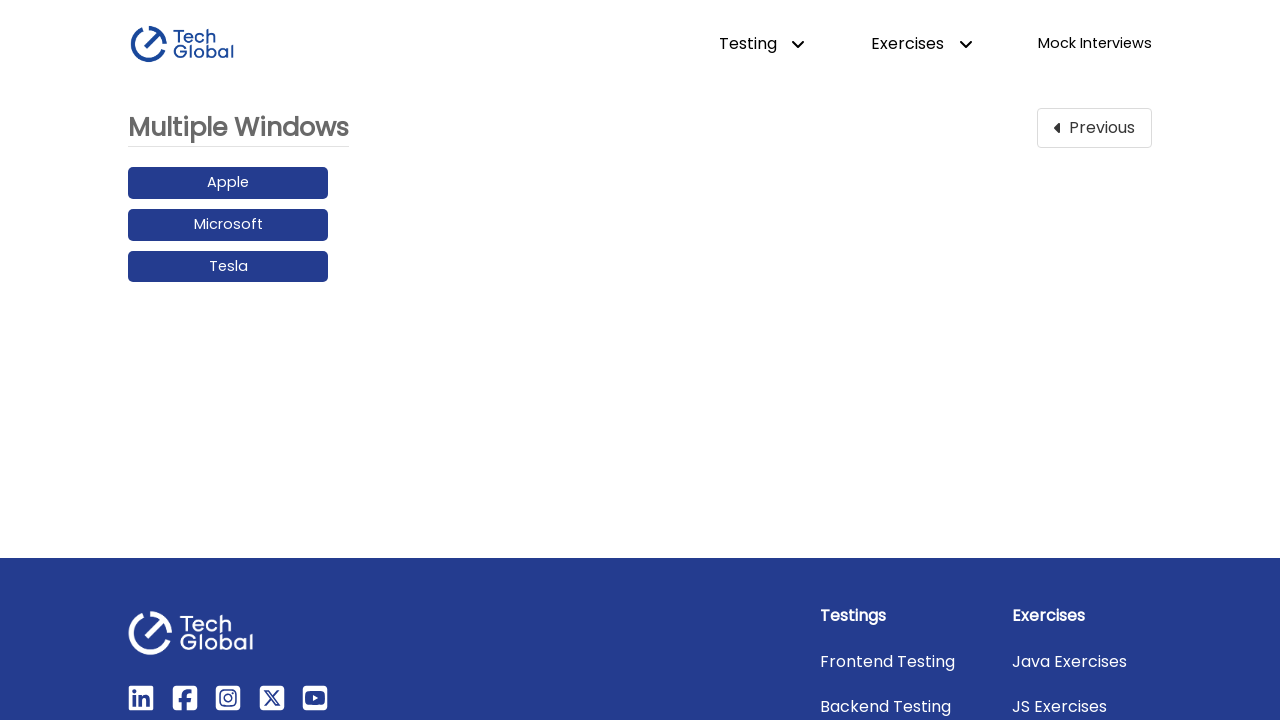

Navigated back to previous page
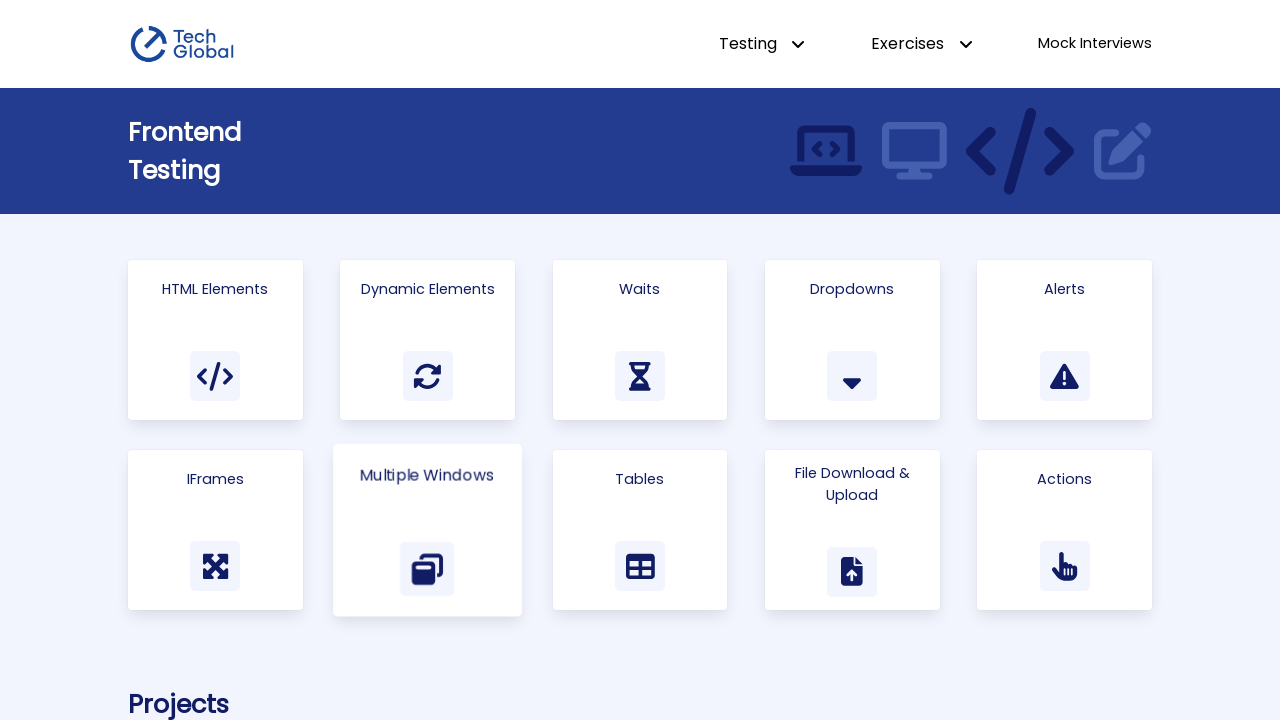

Clicked on HTML Elements link at (215, 289) on text=HTML Elements
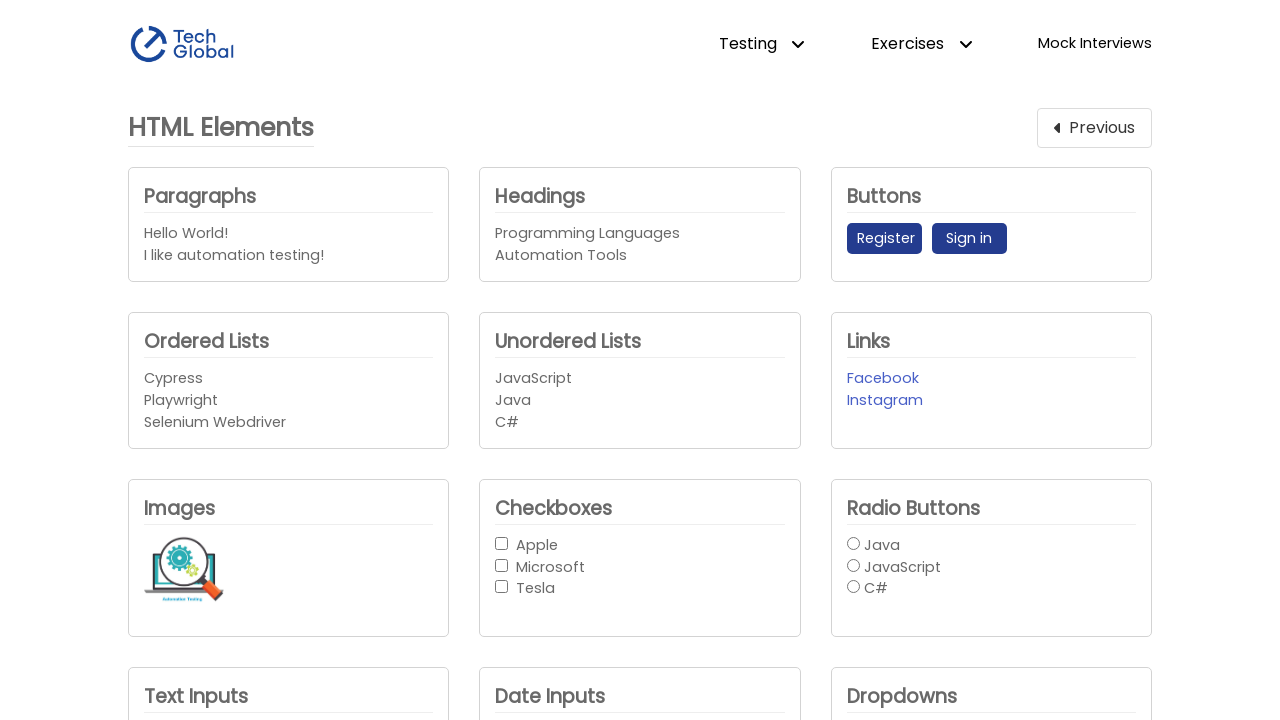

Filled text input field with 'TechGlobal' on #text_input1
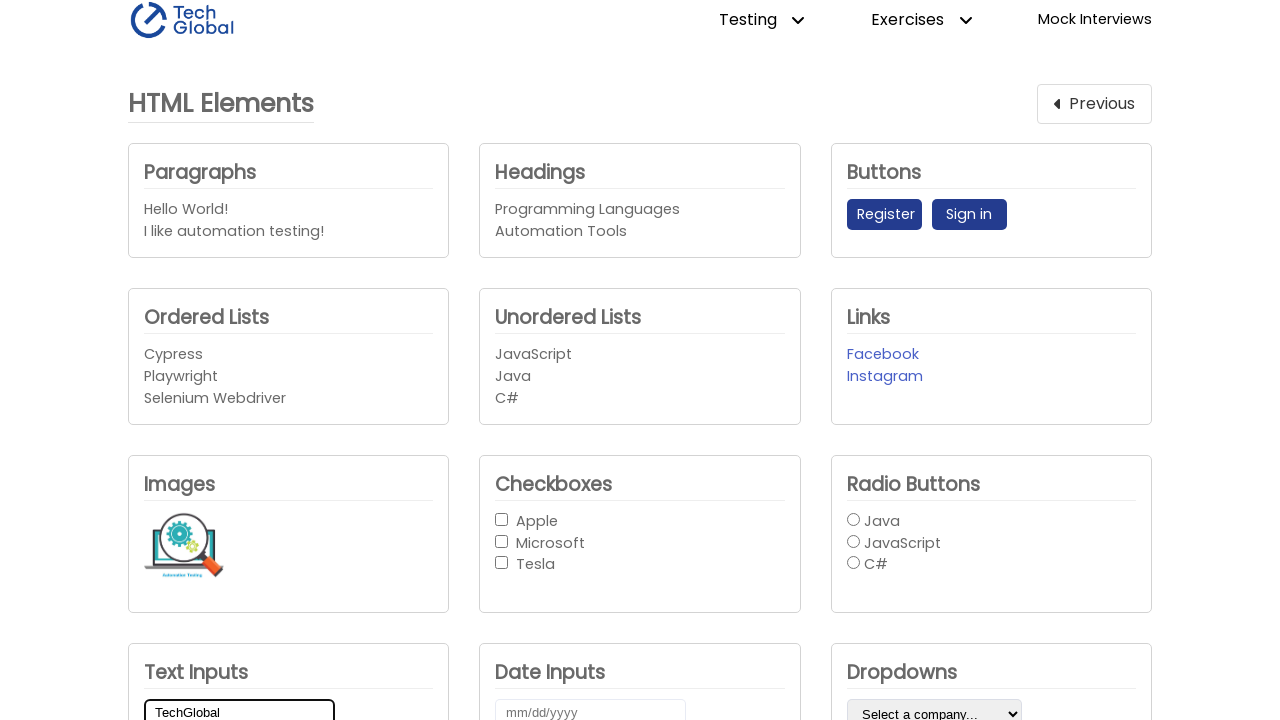

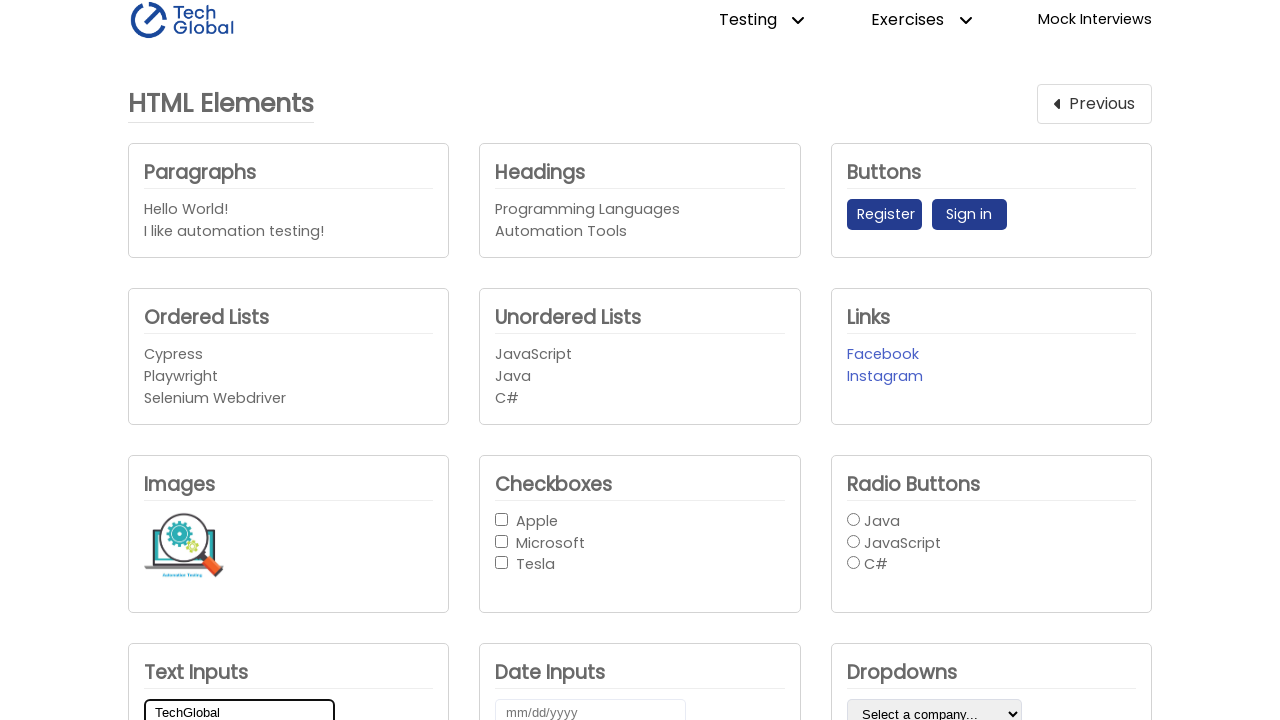